Tests prompt alert by entering text into the prompt and accepting it

Starting URL: https://demoqa.com/alerts

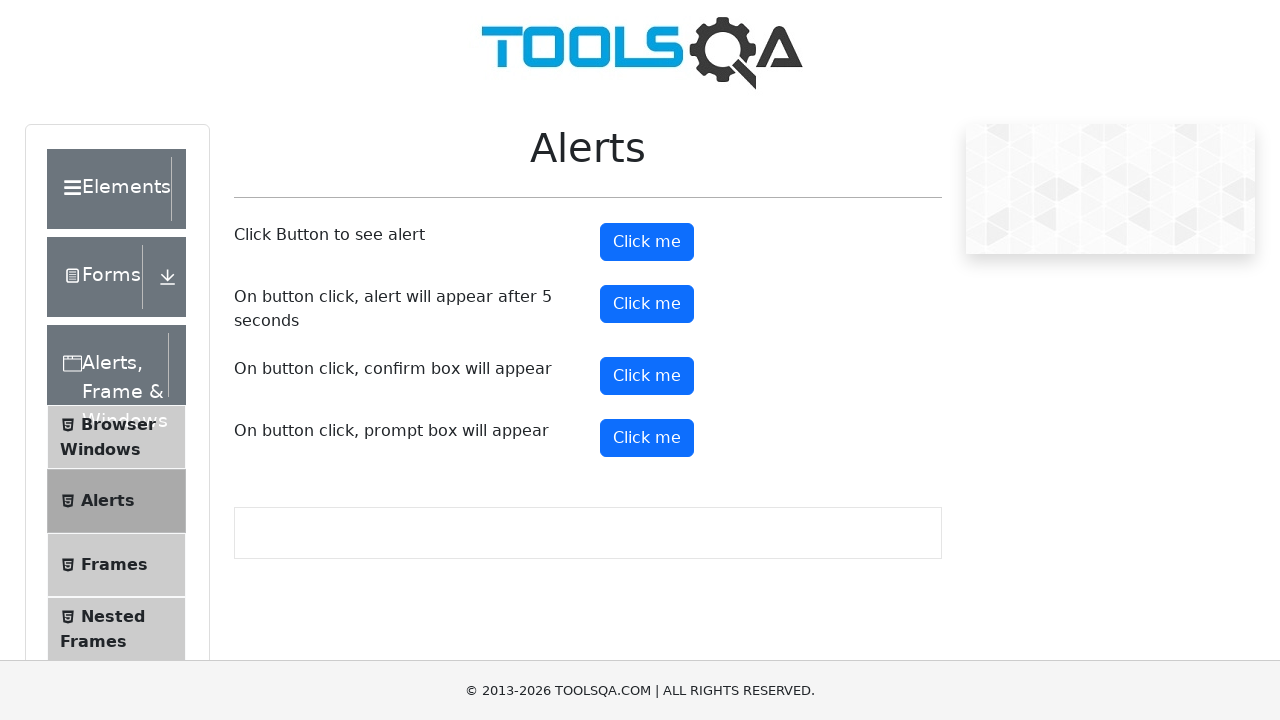

Scrolled to bottom of page
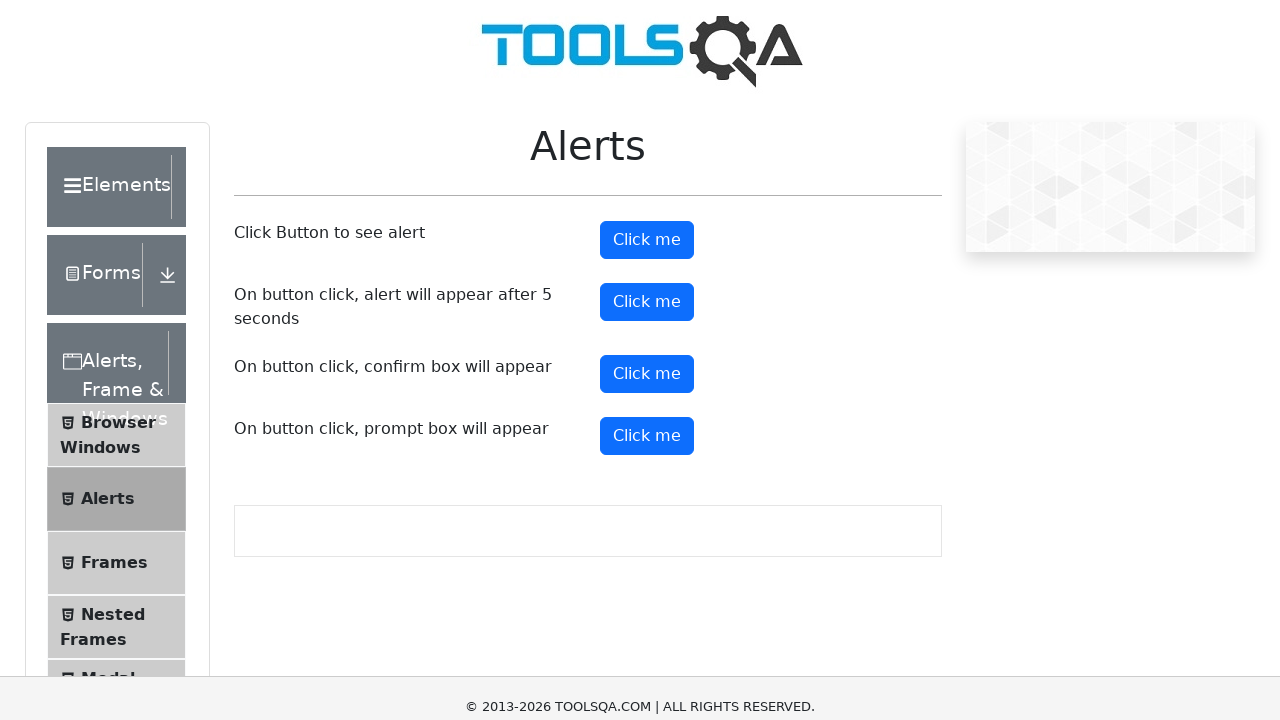

Set up dialog handler to accept prompt with 'Tanu'
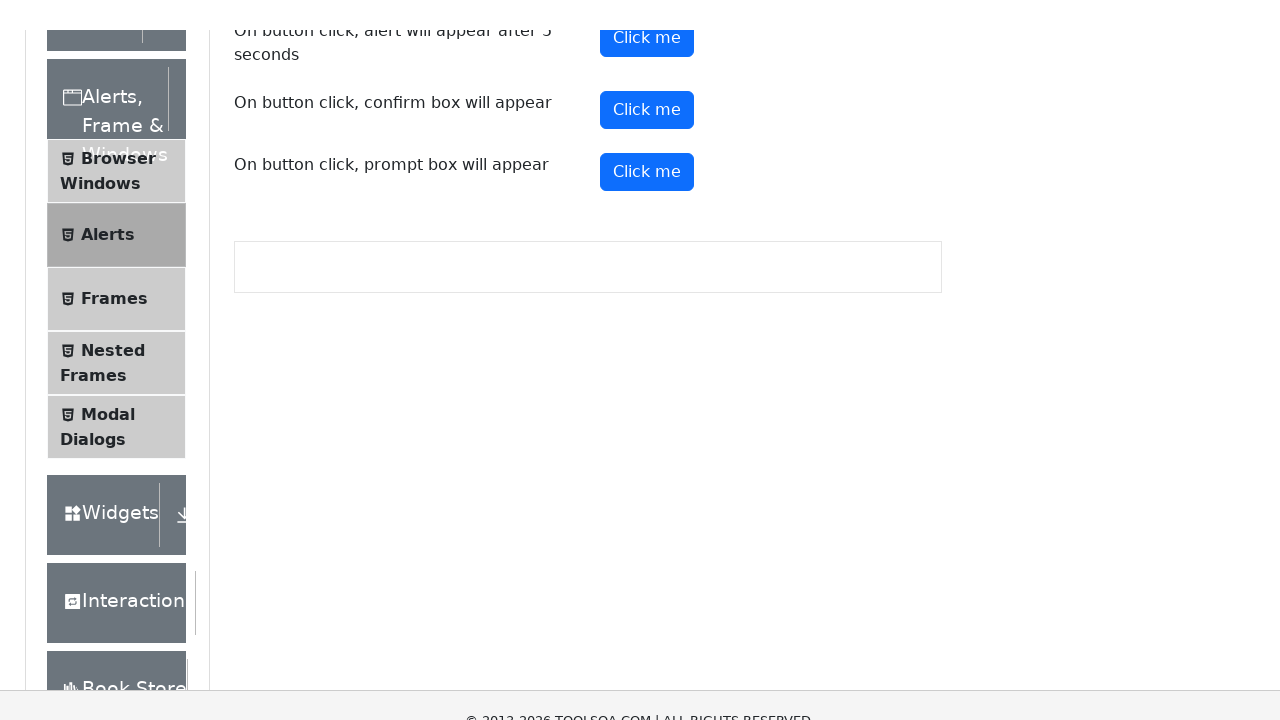

Clicked the prompt alert button at (647, 44) on #promtButton
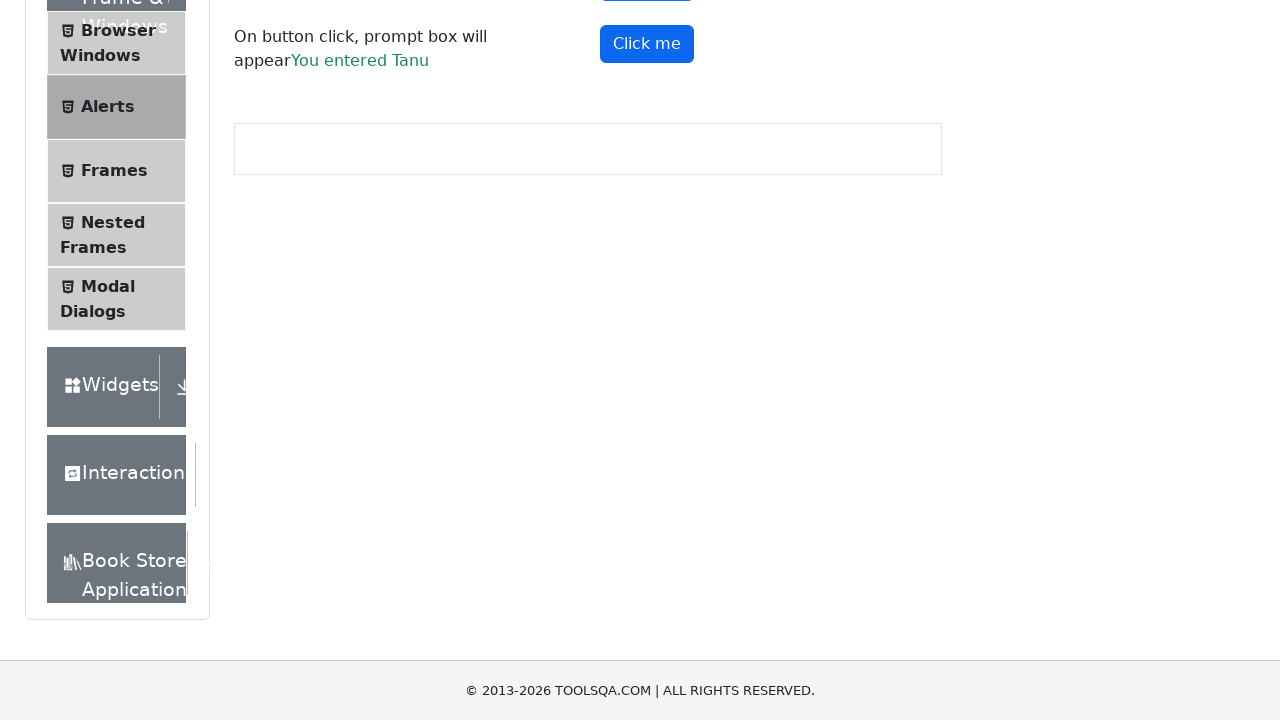

Prompt result element loaded
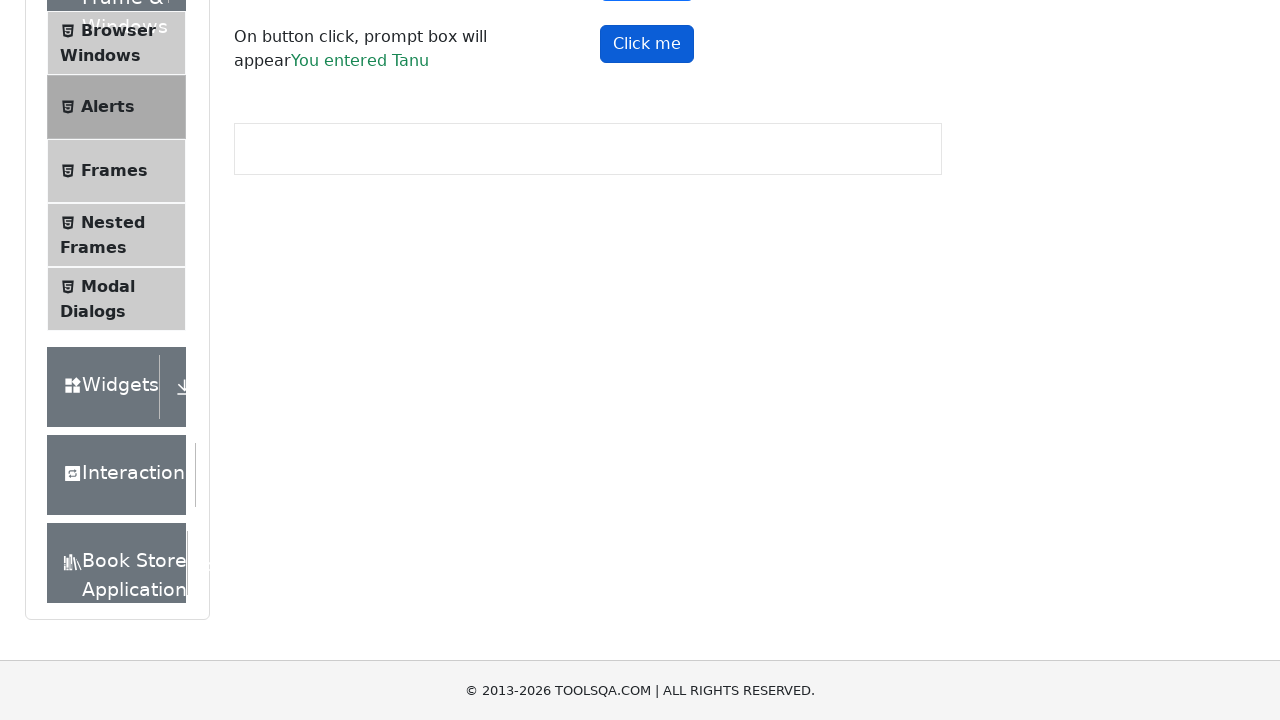

Retrieved prompt result text content
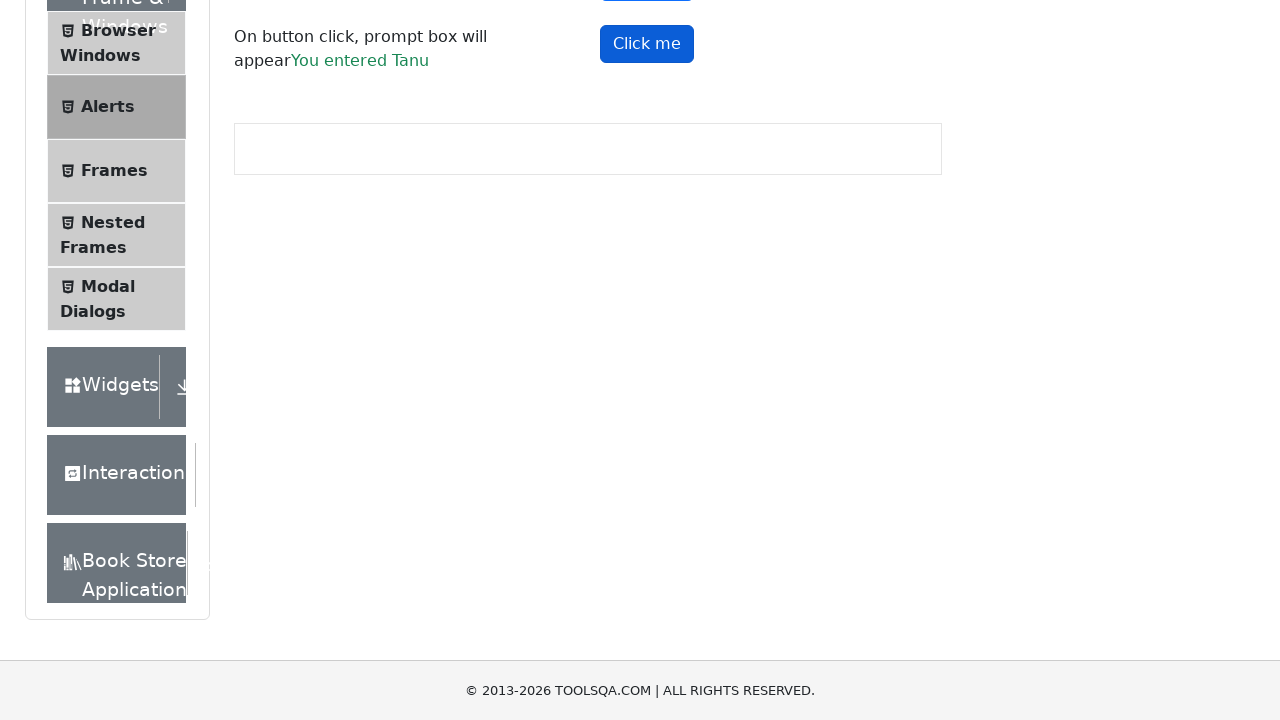

Verified that result contains 'Tanu'
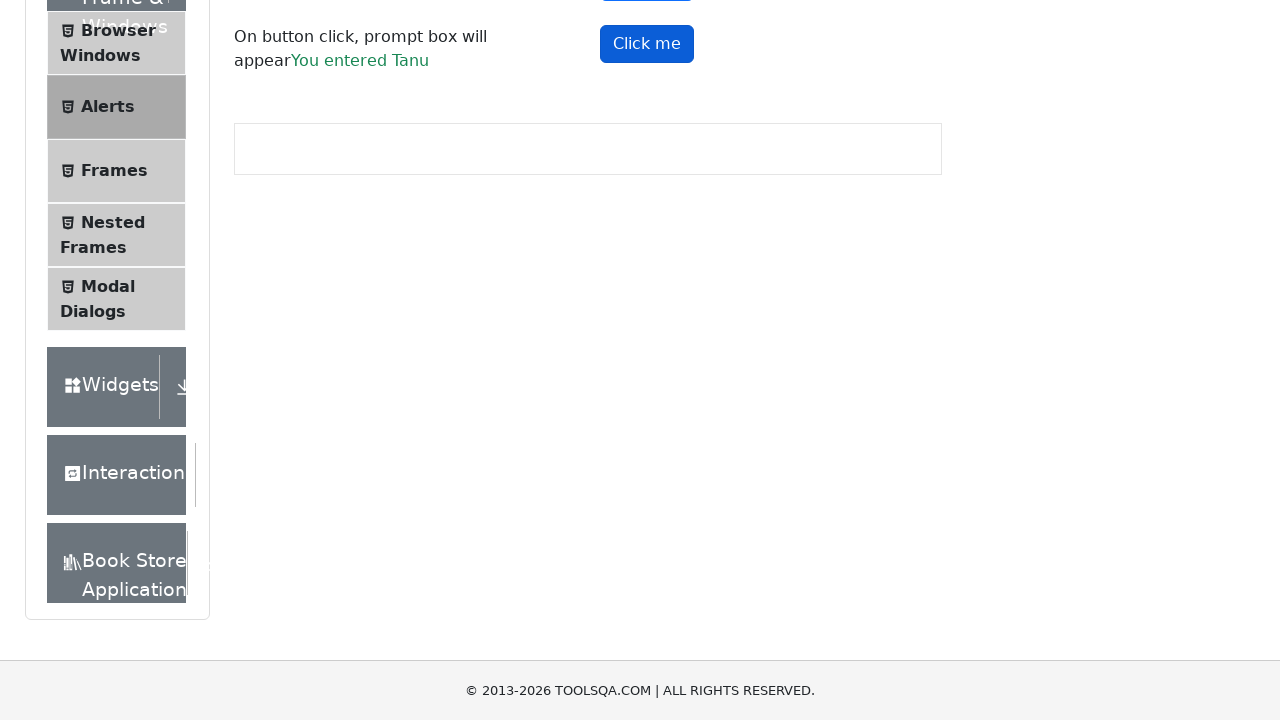

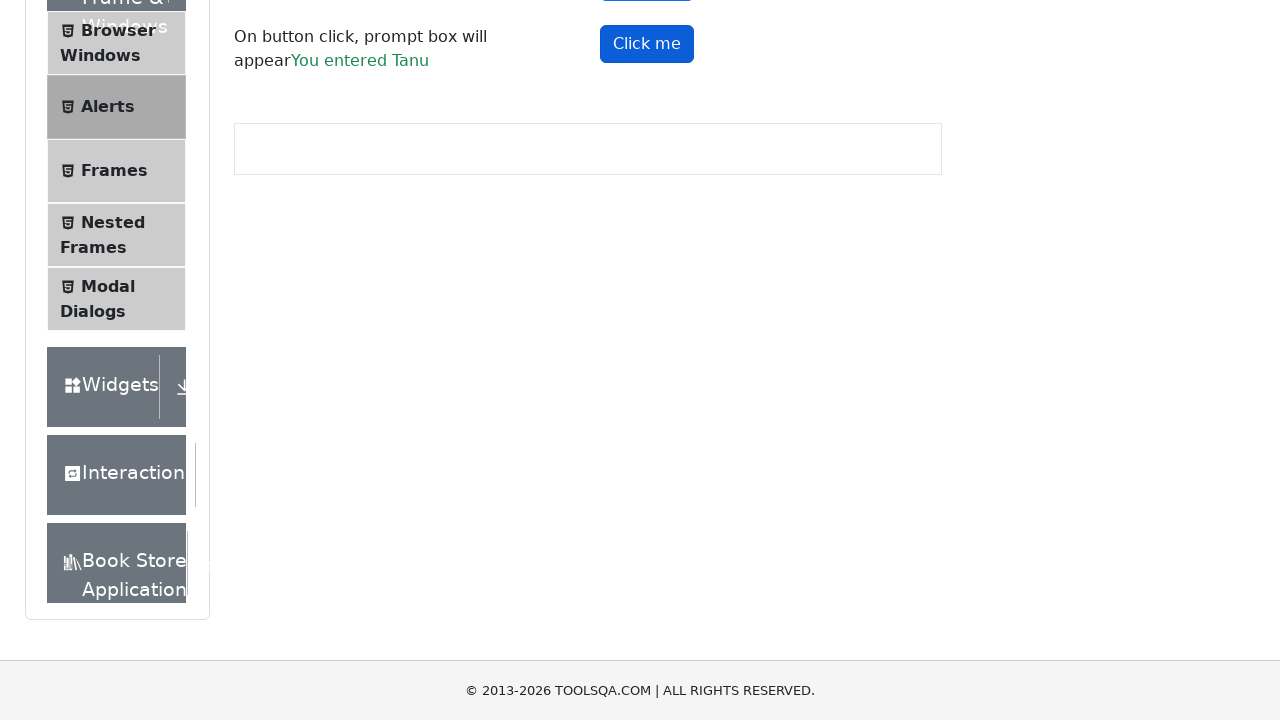